Tests that Clear completed button is hidden when no items are completed

Starting URL: https://demo.playwright.dev/todomvc

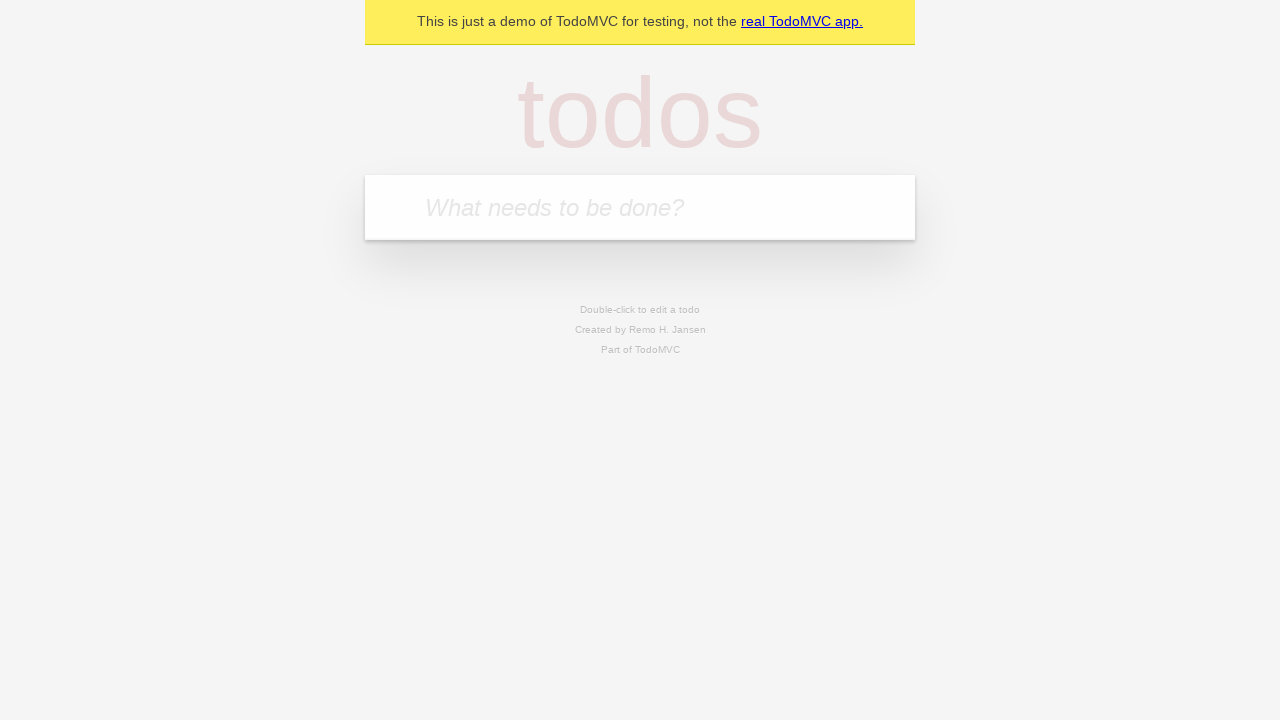

Filled first todo item with 'buy some cheese' on internal:attr=[placeholder="What needs to be done?"i]
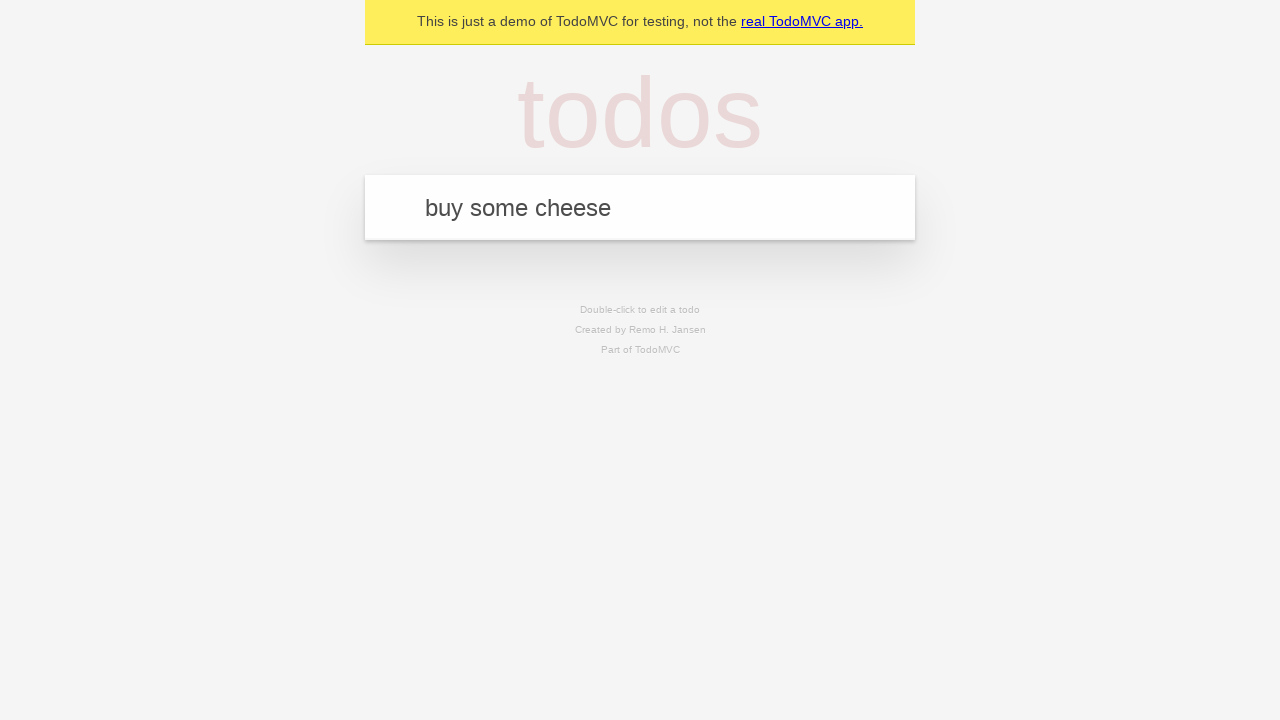

Pressed Enter to create first todo on internal:attr=[placeholder="What needs to be done?"i]
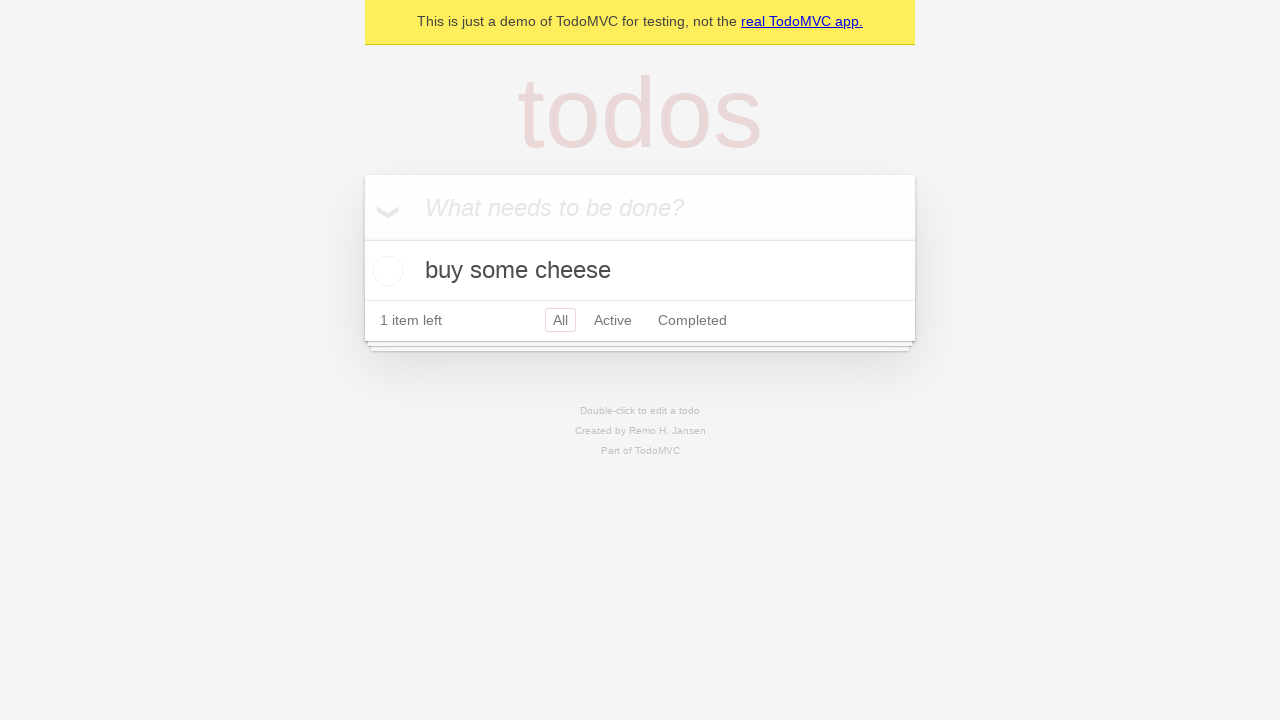

Filled second todo item with 'feed the cat' on internal:attr=[placeholder="What needs to be done?"i]
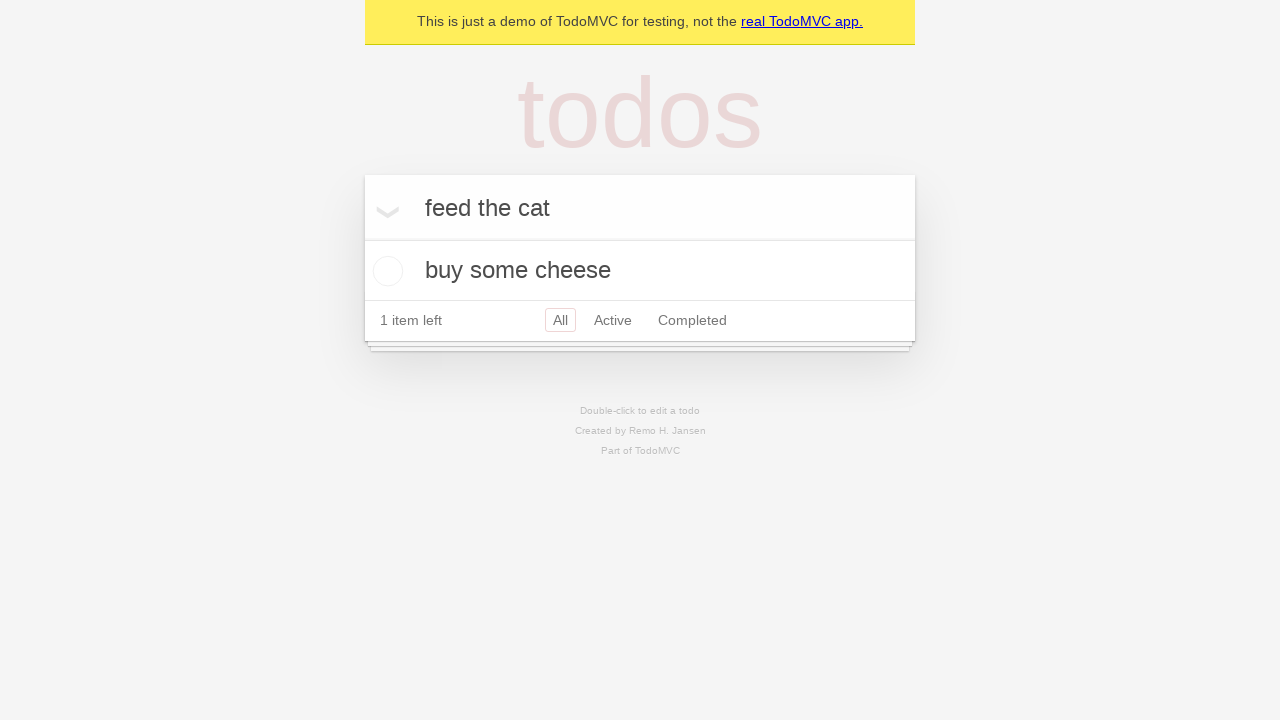

Pressed Enter to create second todo on internal:attr=[placeholder="What needs to be done?"i]
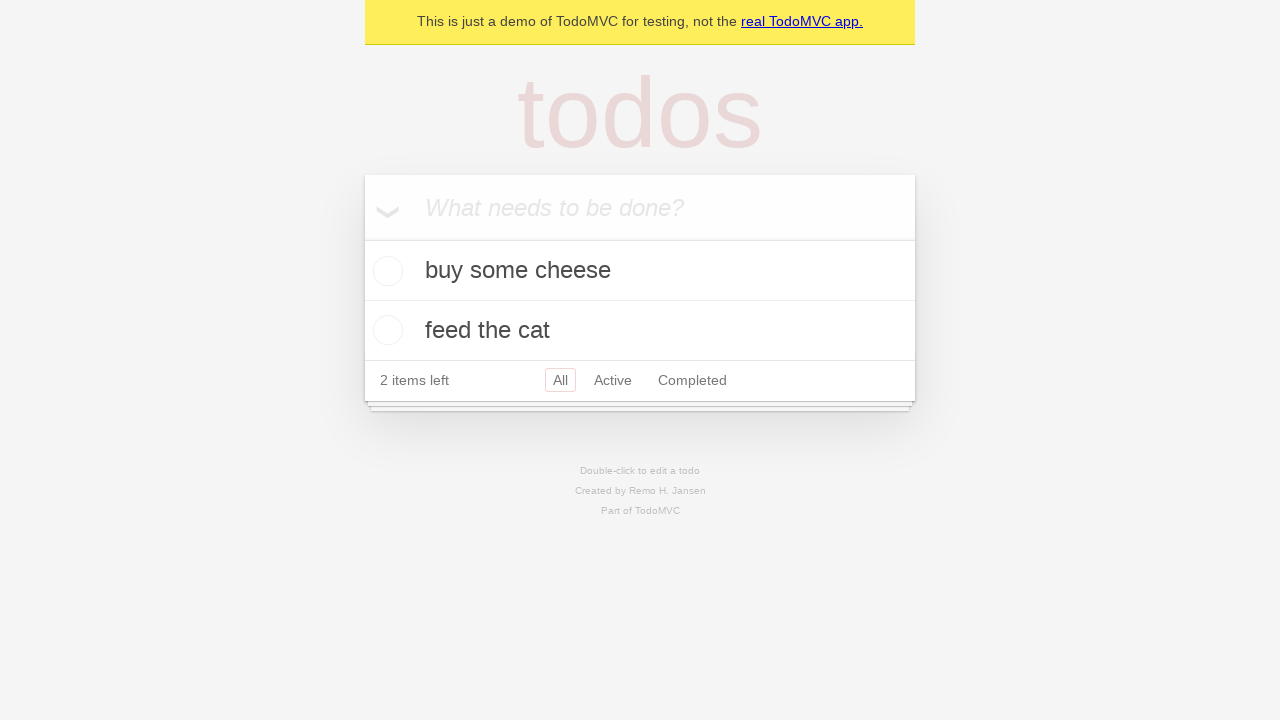

Filled third todo item with 'book a doctors appointment' on internal:attr=[placeholder="What needs to be done?"i]
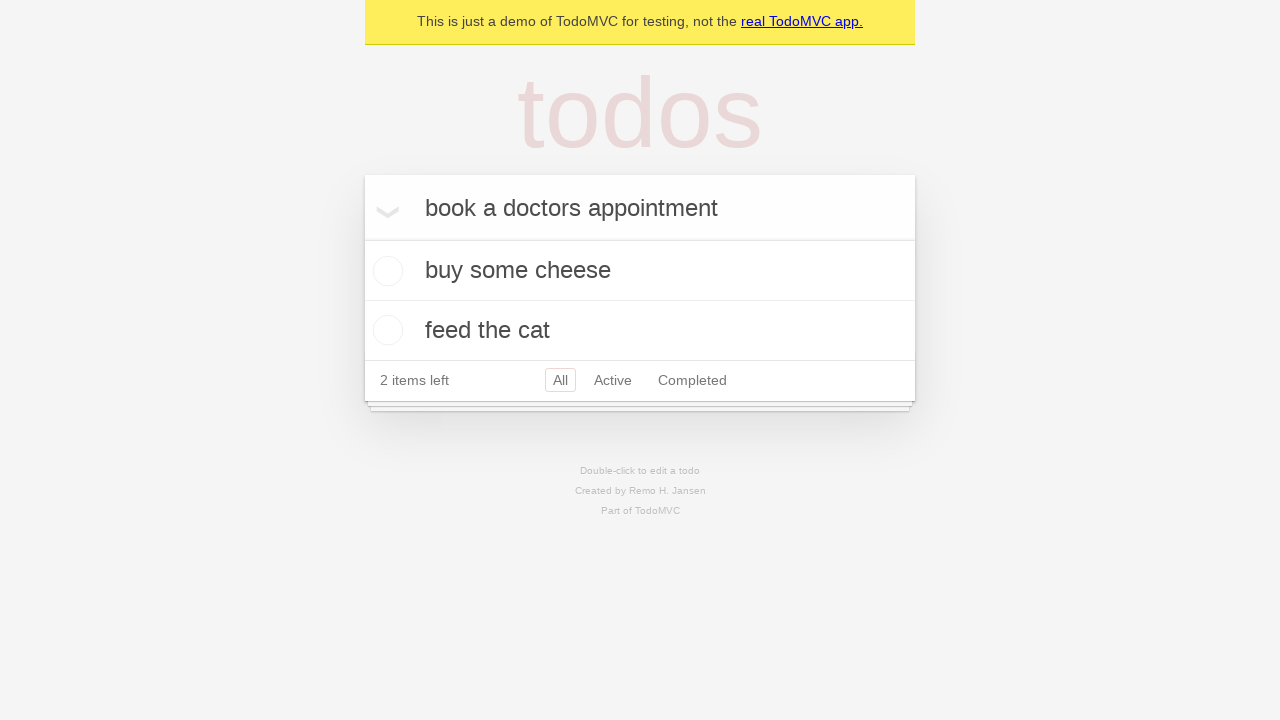

Pressed Enter to create third todo on internal:attr=[placeholder="What needs to be done?"i]
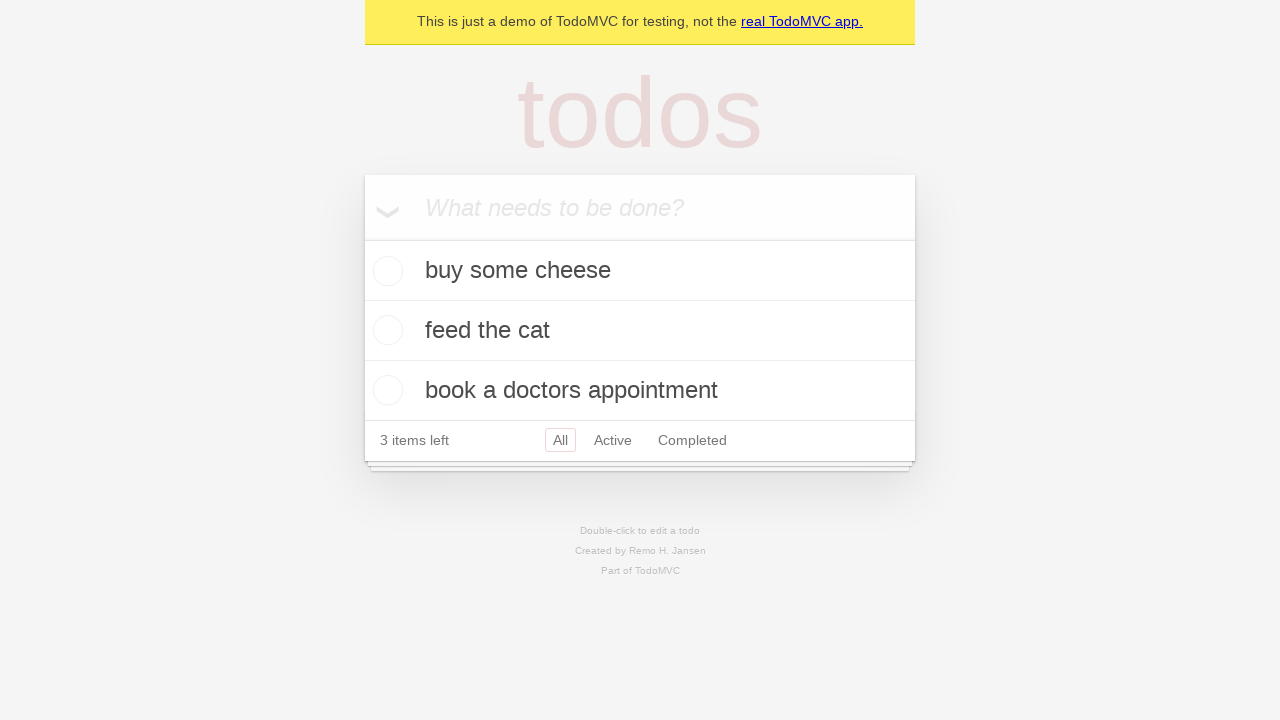

Checked the first todo item as completed at (385, 271) on .todo-list li .toggle >> nth=0
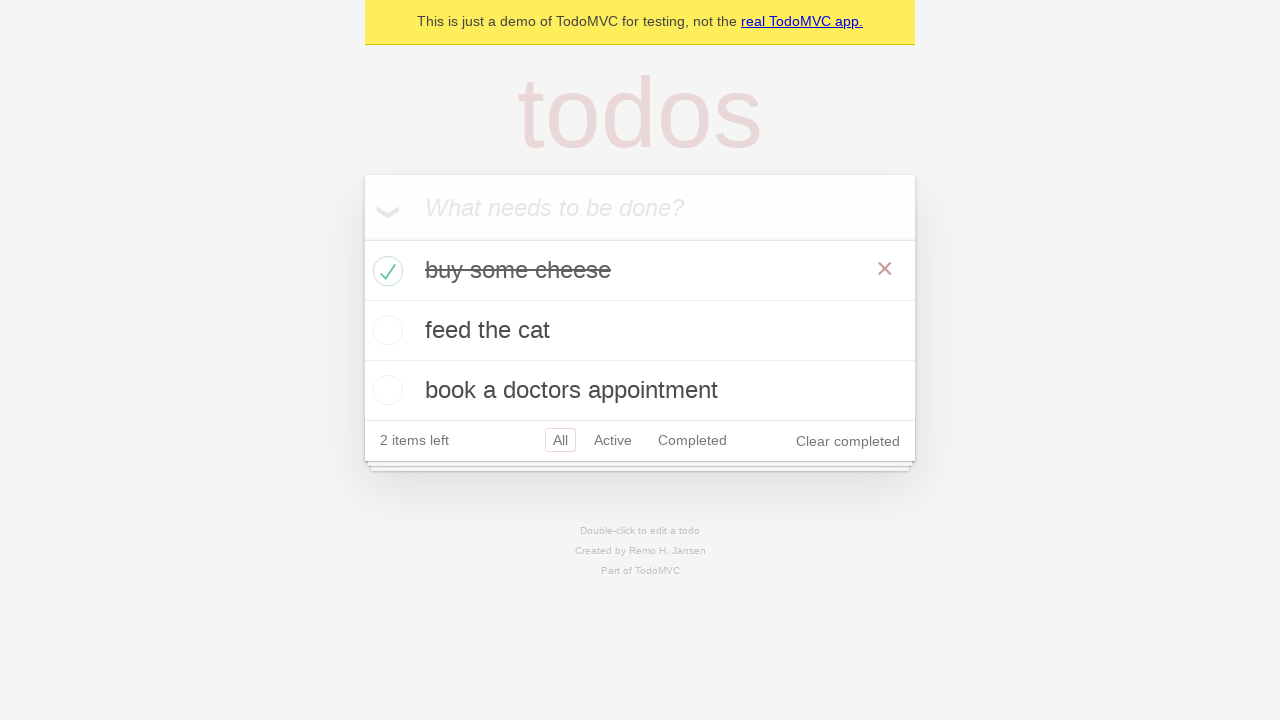

Clicked Clear completed button at (848, 441) on internal:role=button[name="Clear completed"i]
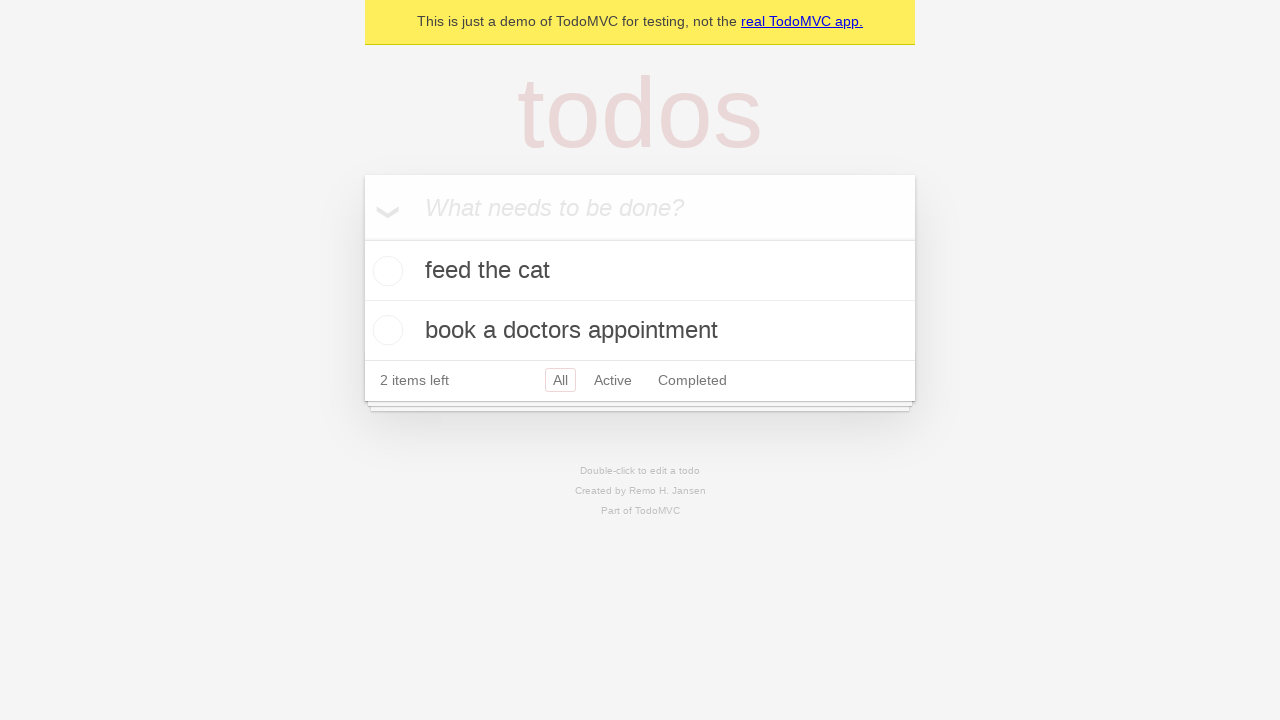

Waited for completed item to be cleared
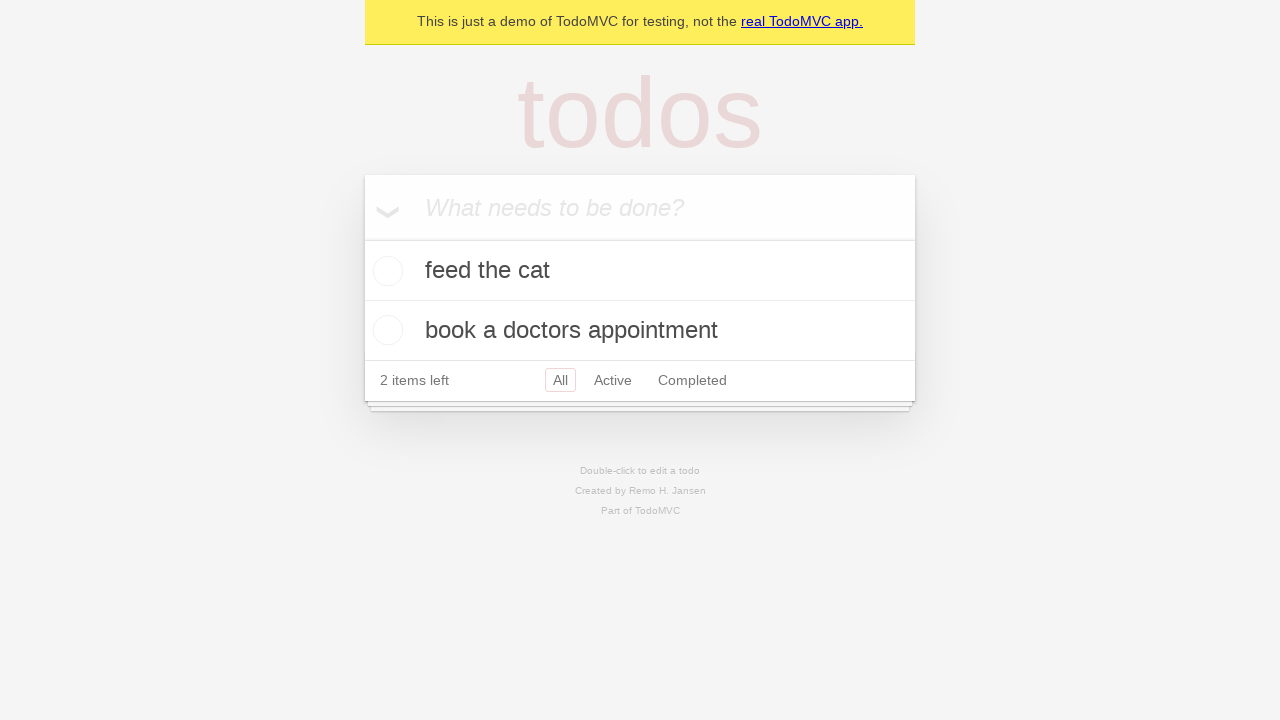

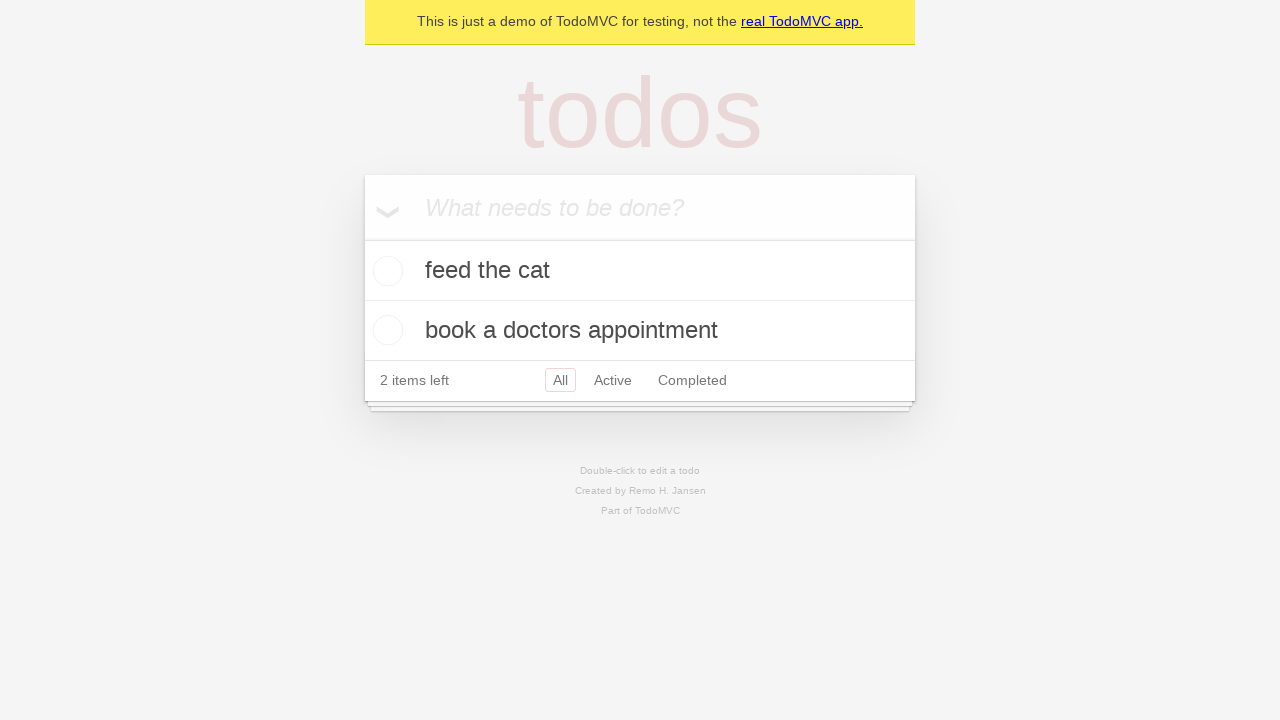